Tests drag and drop functionality on jQuery UI demo page by dragging an element to a drop target within an iframe

Starting URL: https://jqueryui.com/droppable/

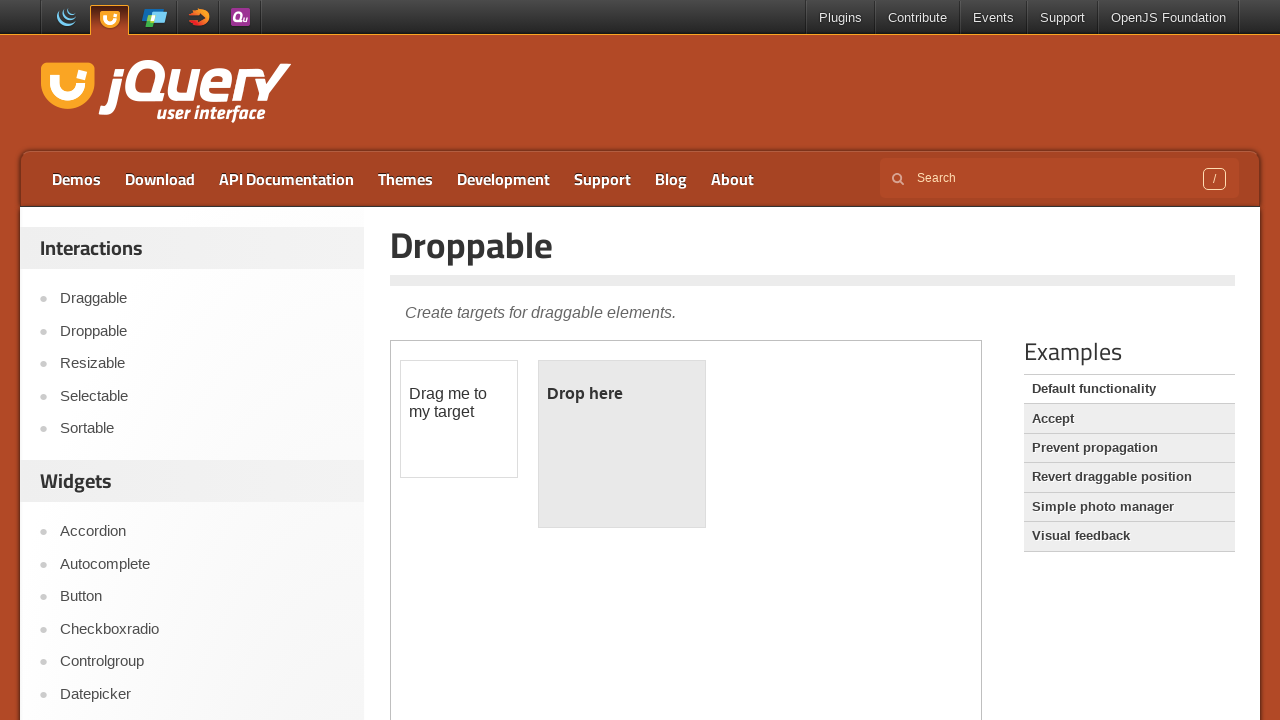

Located the first iframe on the jQuery UI droppable demo page
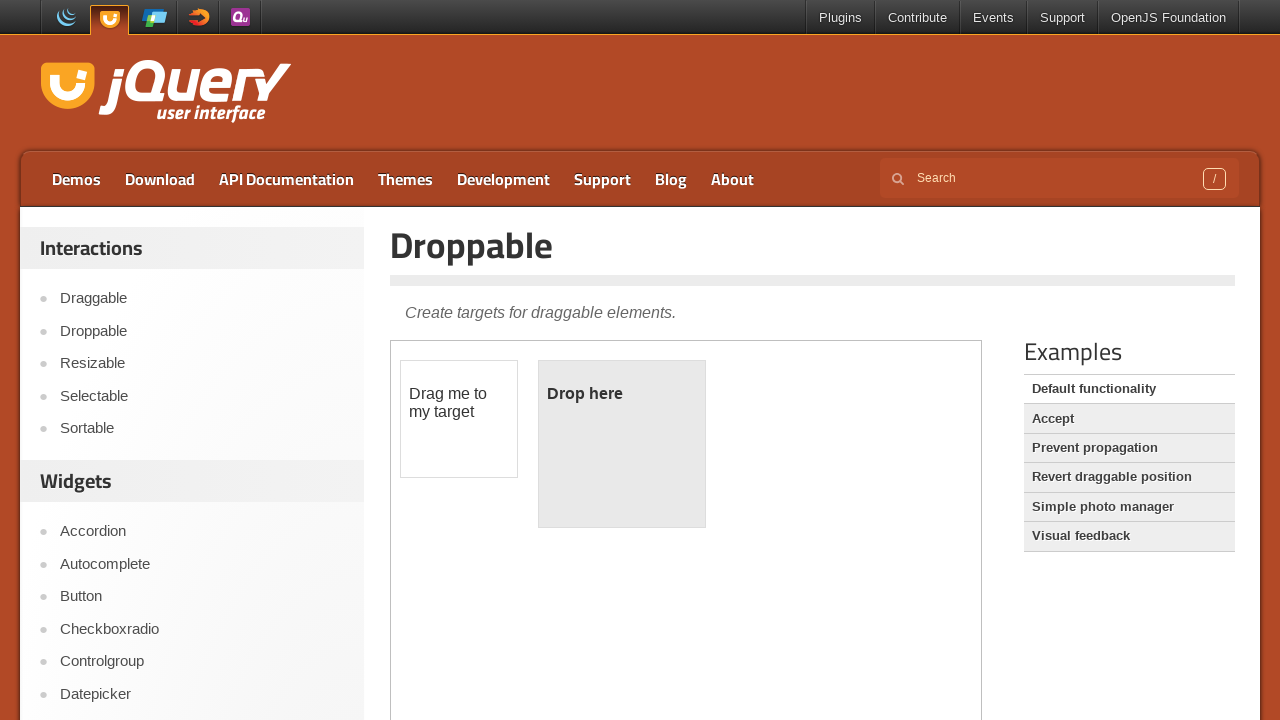

Located the draggable element with ID 'draggable' within the iframe
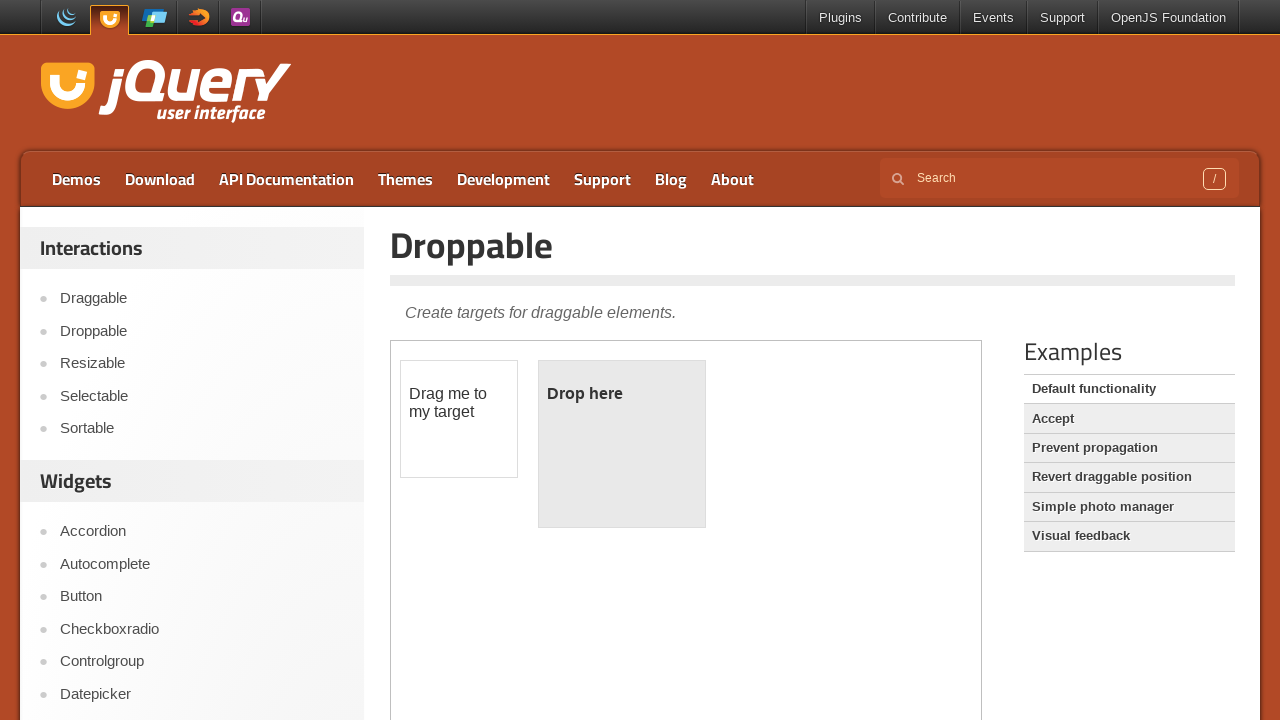

Located the droppable element with ID 'droppable' within the iframe
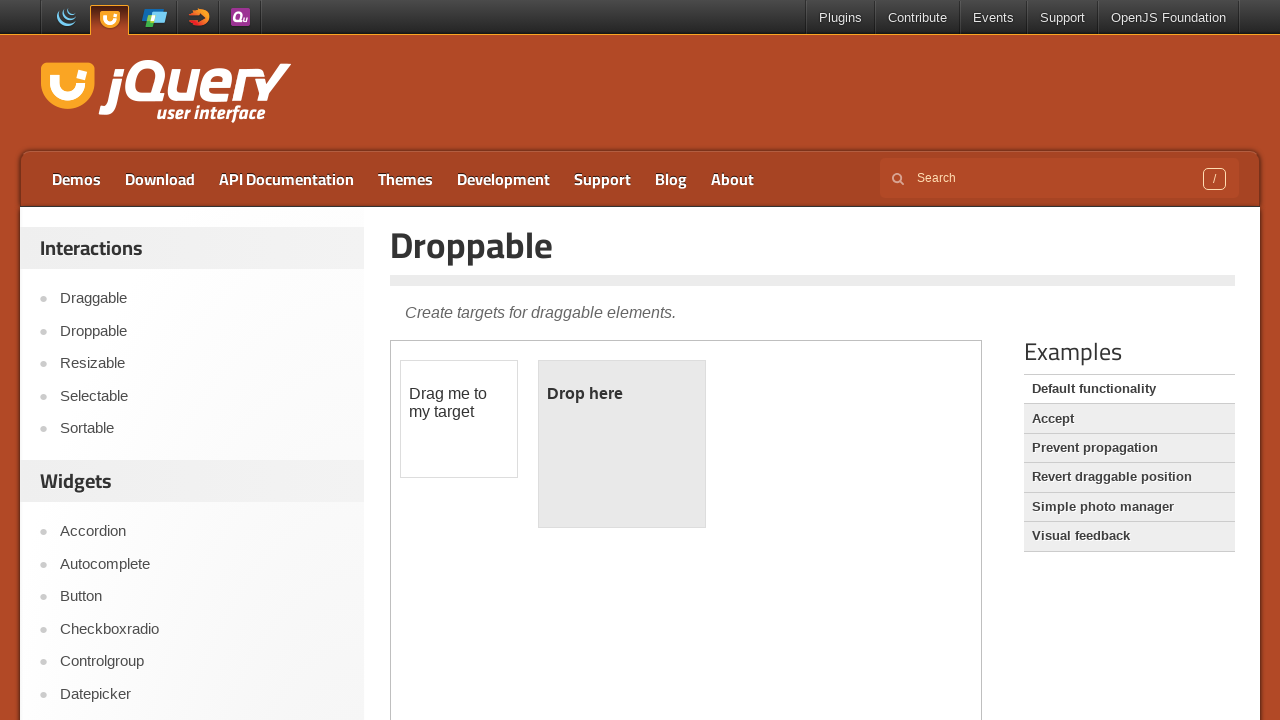

Dragged the draggable element to the droppable target element at (622, 444)
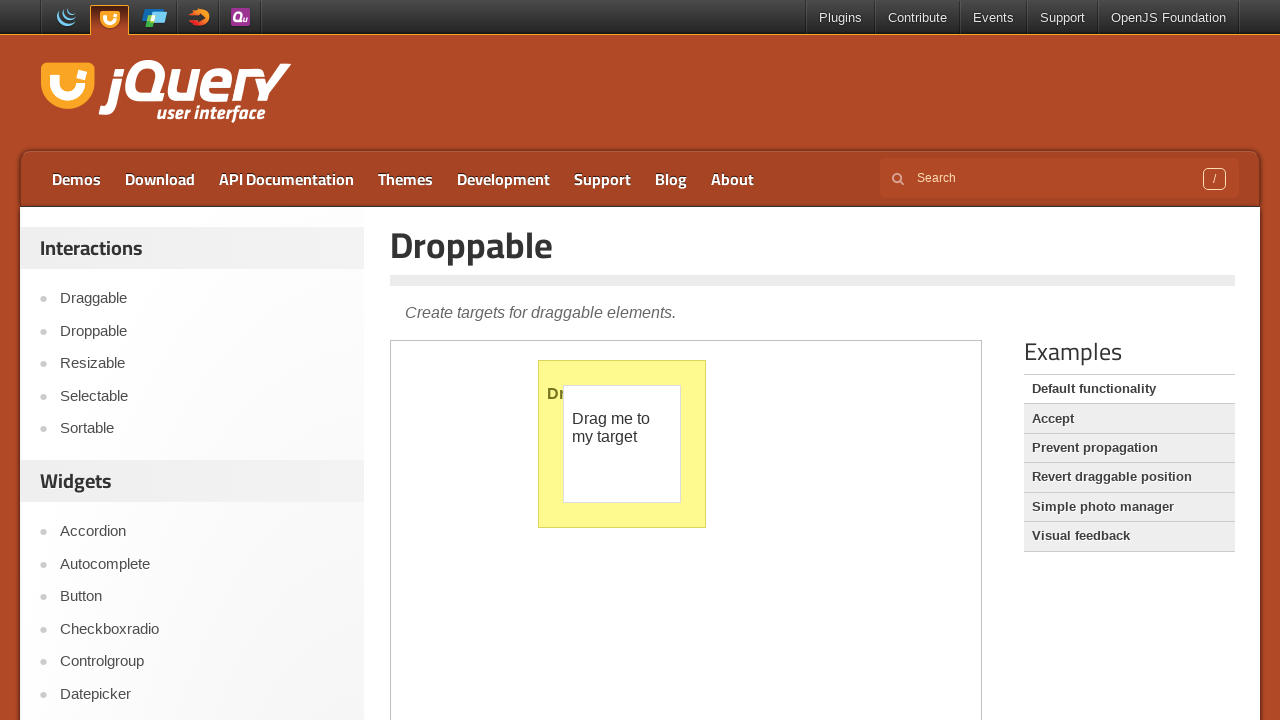

Waited 2 seconds to observe the drag and drop result
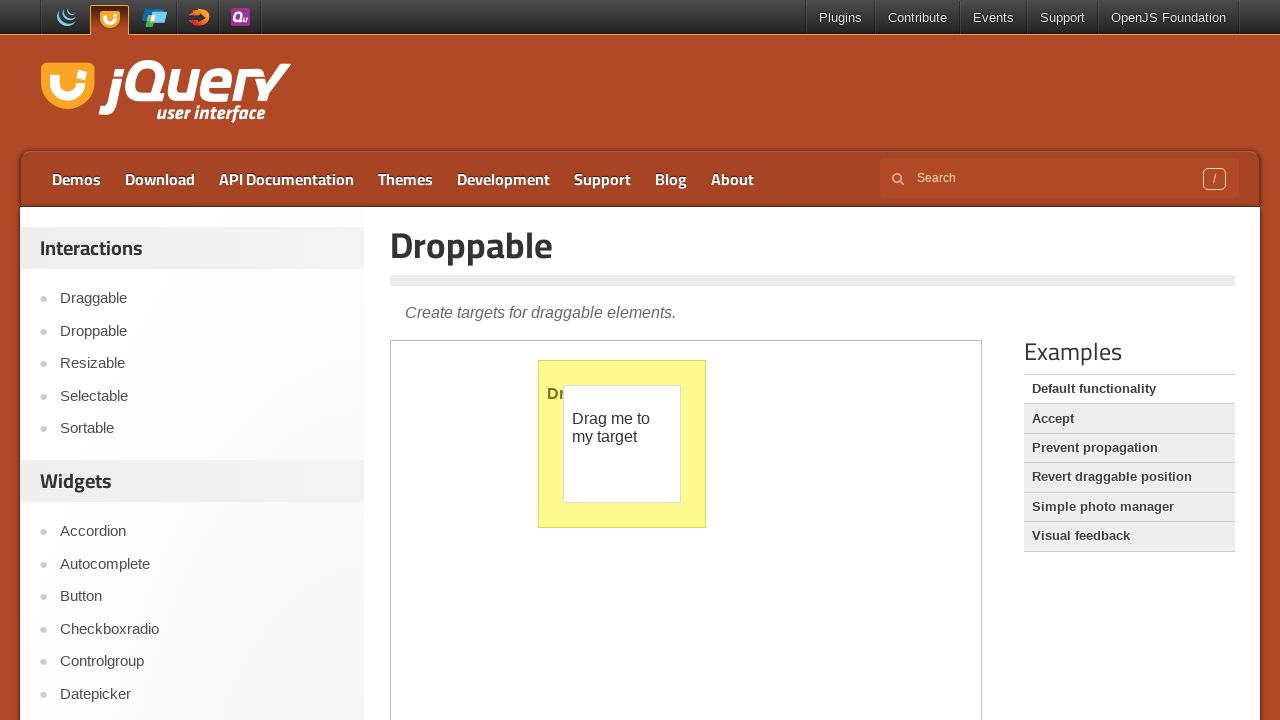

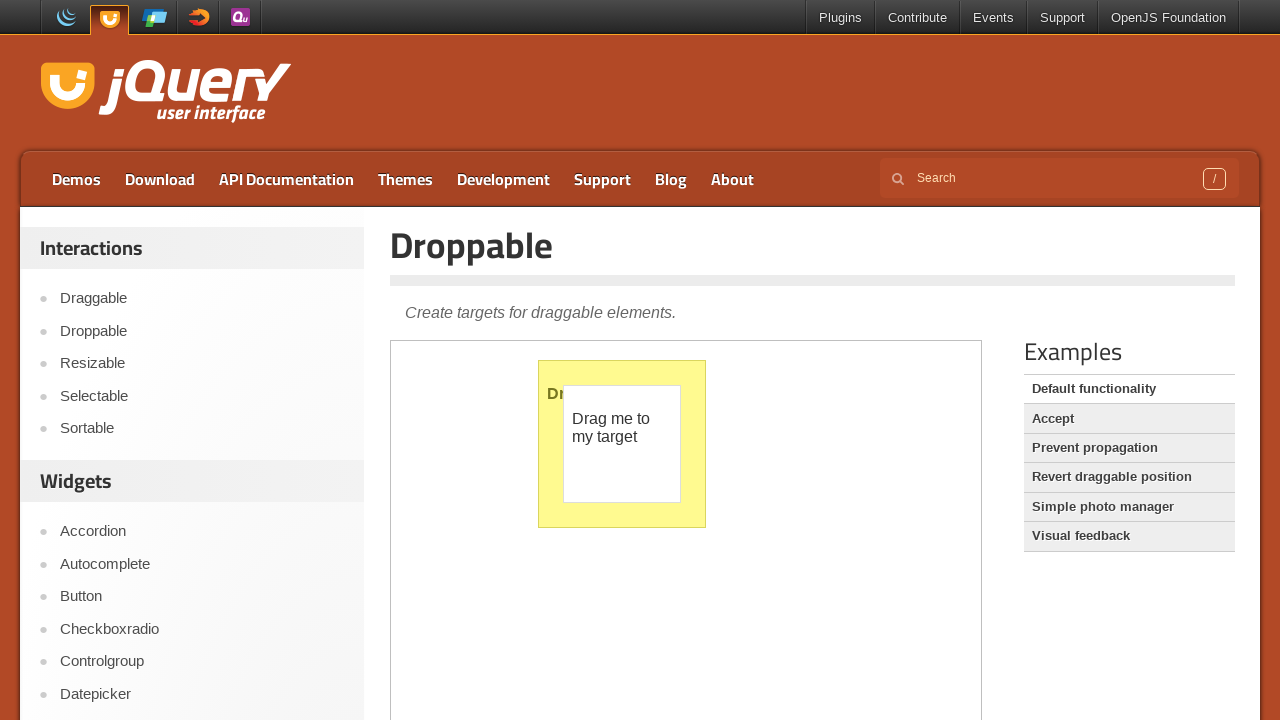